Tests selecting a value from a country dropdown on the OrangeHRM trial signup page by iterating through options and clicking the matching country.

Starting URL: https://www.orangehrm.com/orangehrm-30-day-trial/

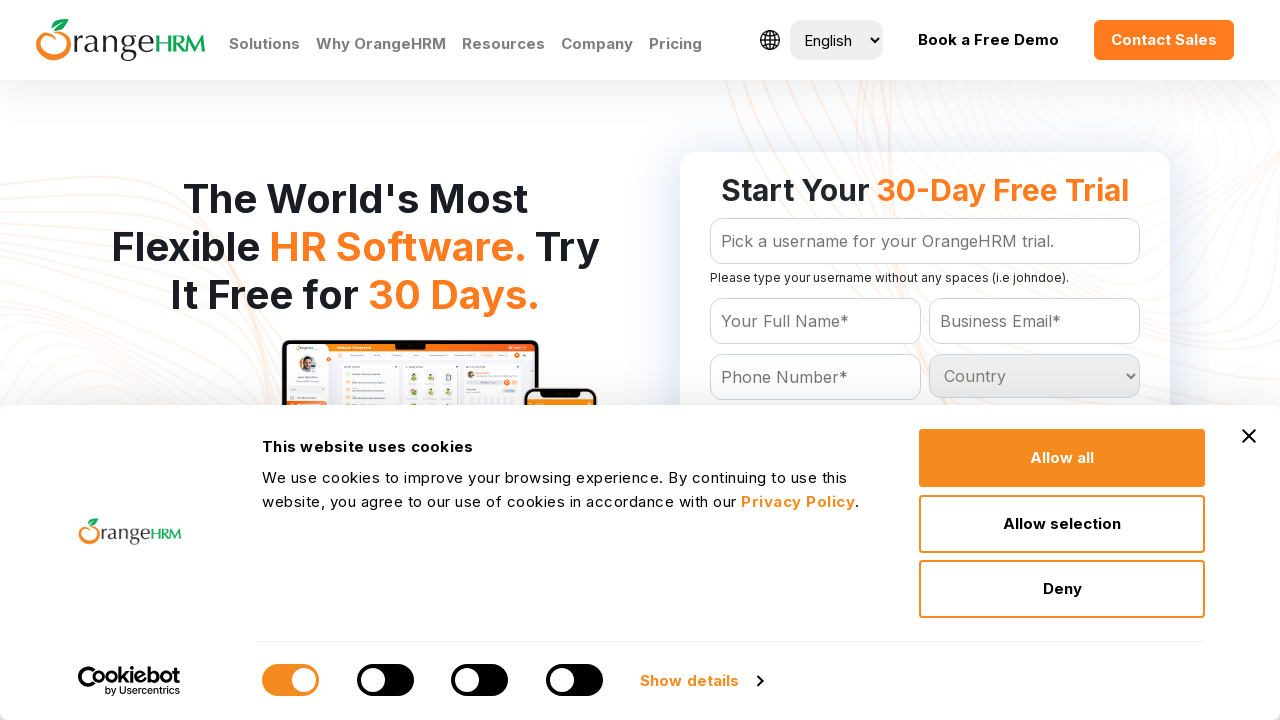

Country dropdown selector loaded
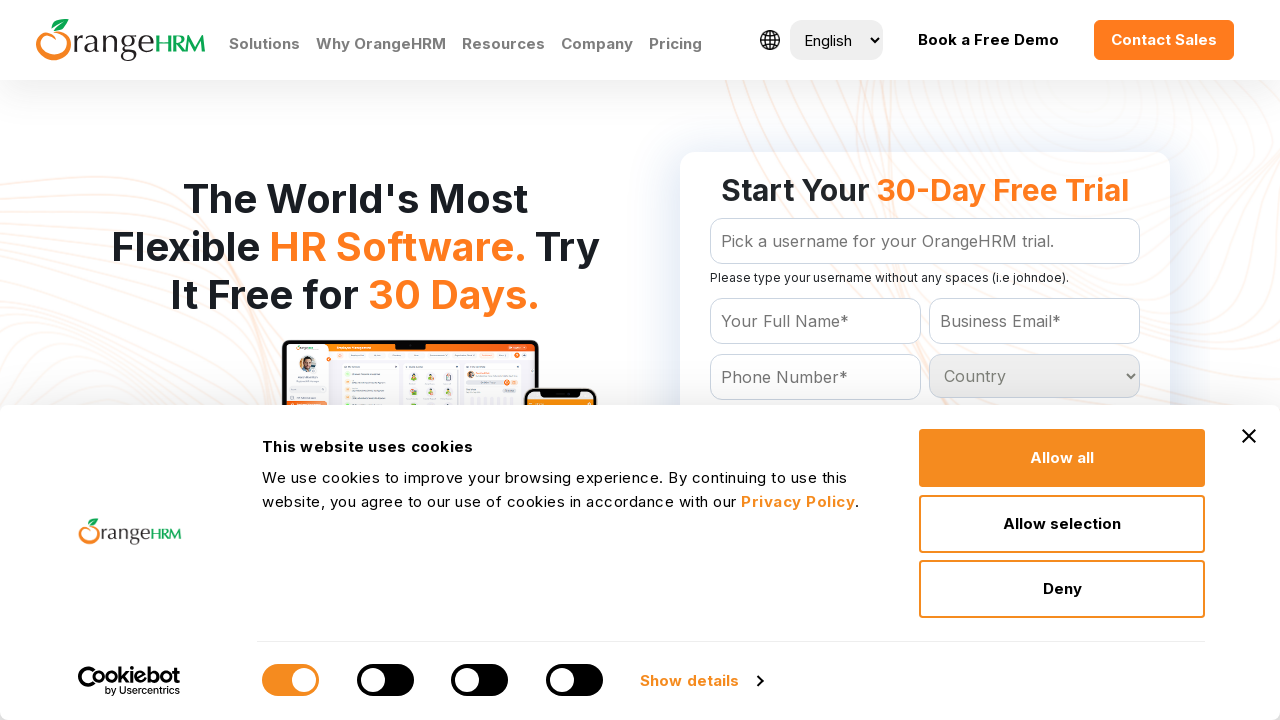

Selected 'Cuba' from country dropdown on select#Form_getForm_Country
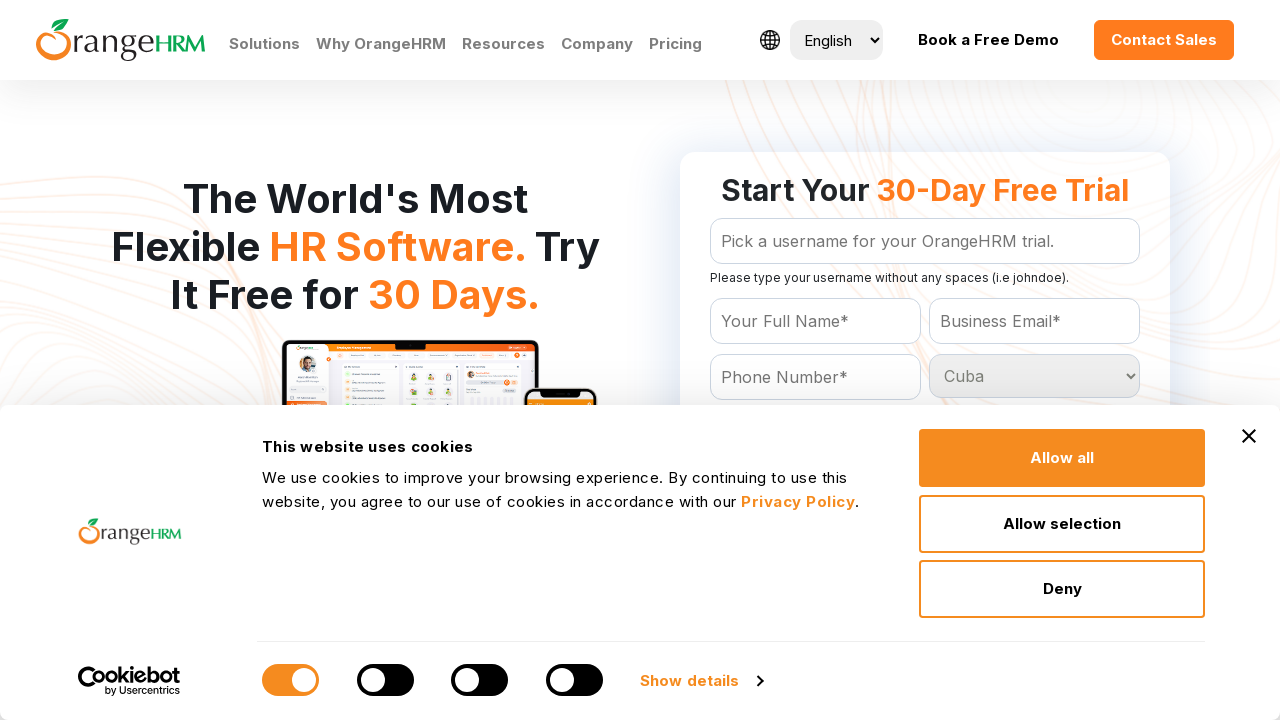

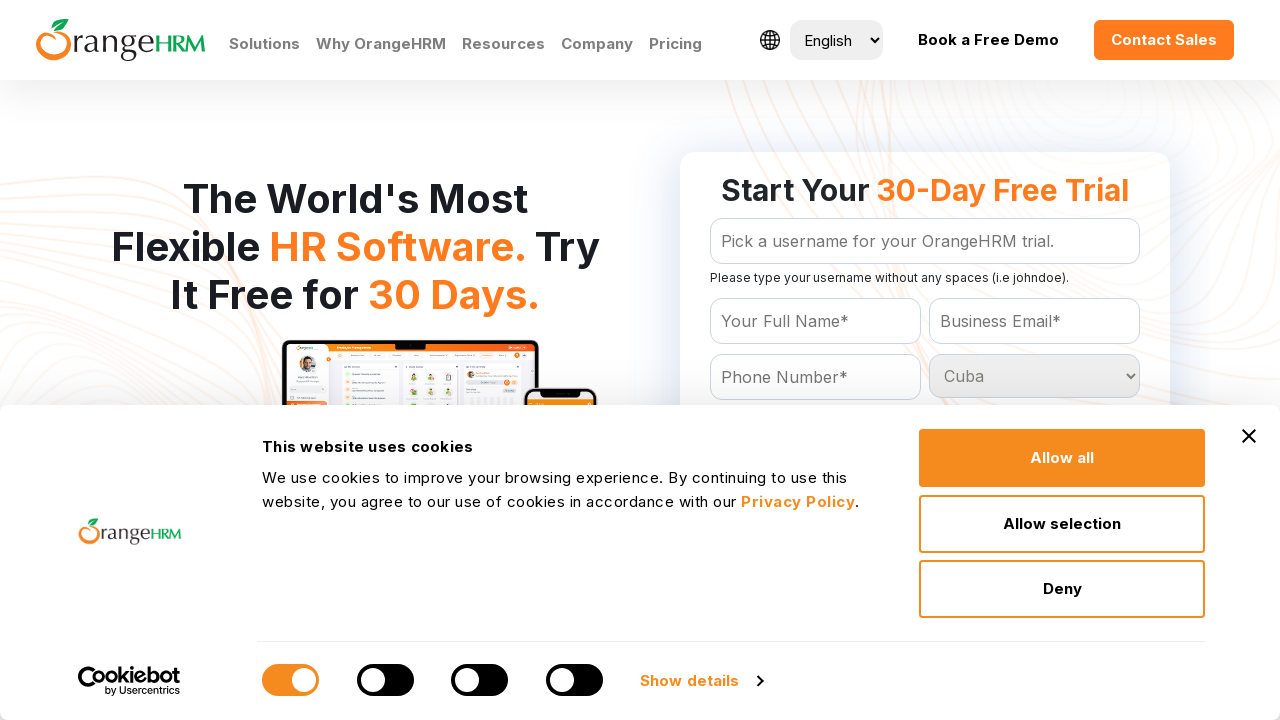